Solves a math puzzle by extracting a value from an image attribute, calculating a logarithmic function, filling in the answer, checking required checkboxes, and submitting the form.

Starting URL: http://suninjuly.github.io/get_attribute.html

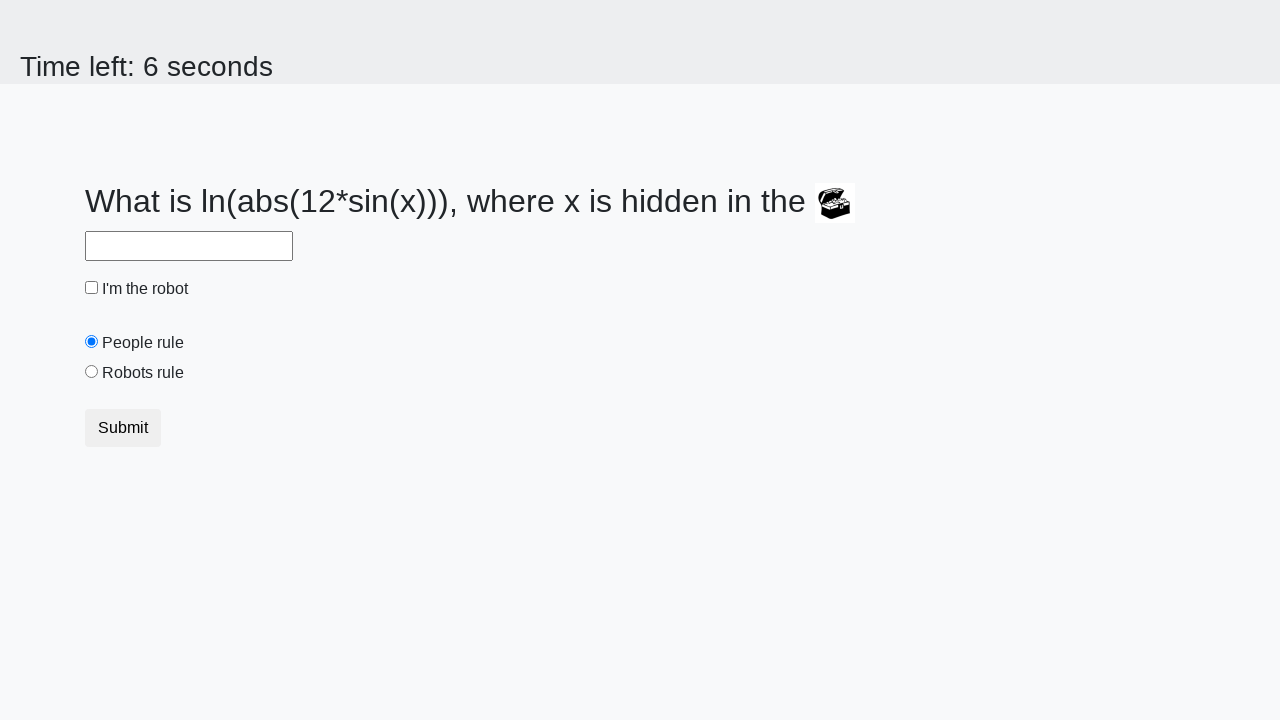

Located chest image element
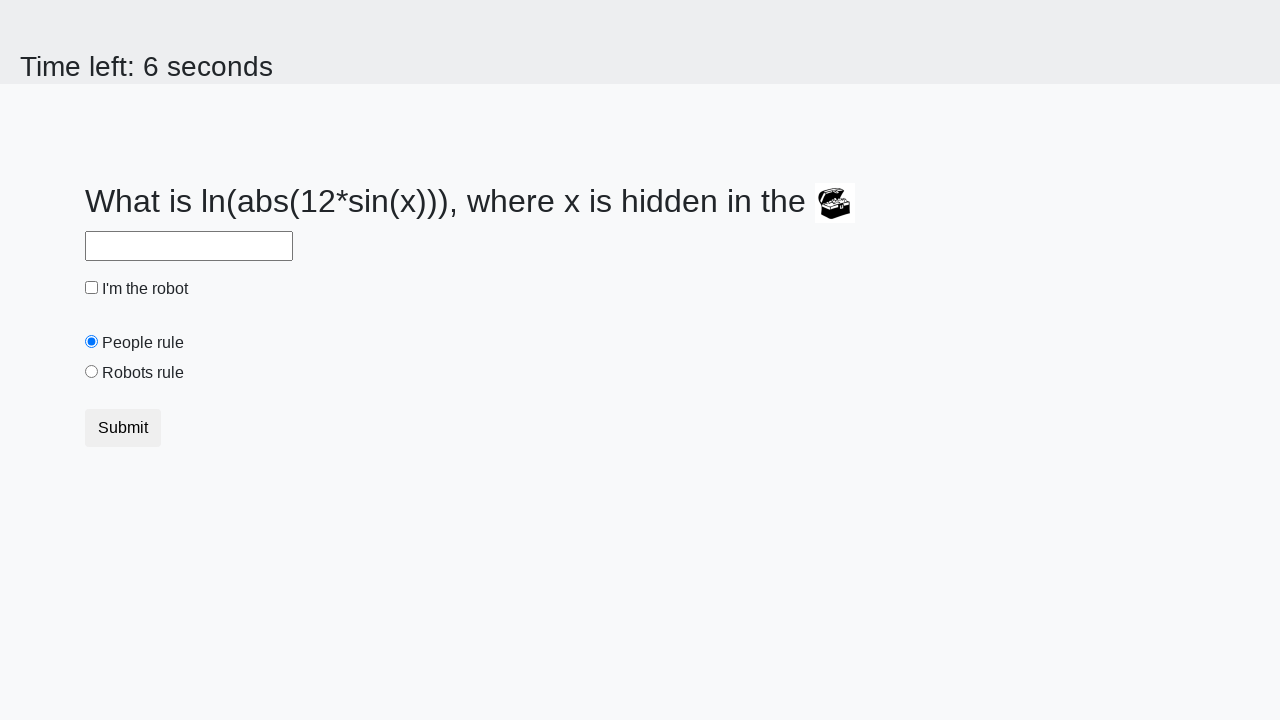

Extracted valuex attribute from chest image
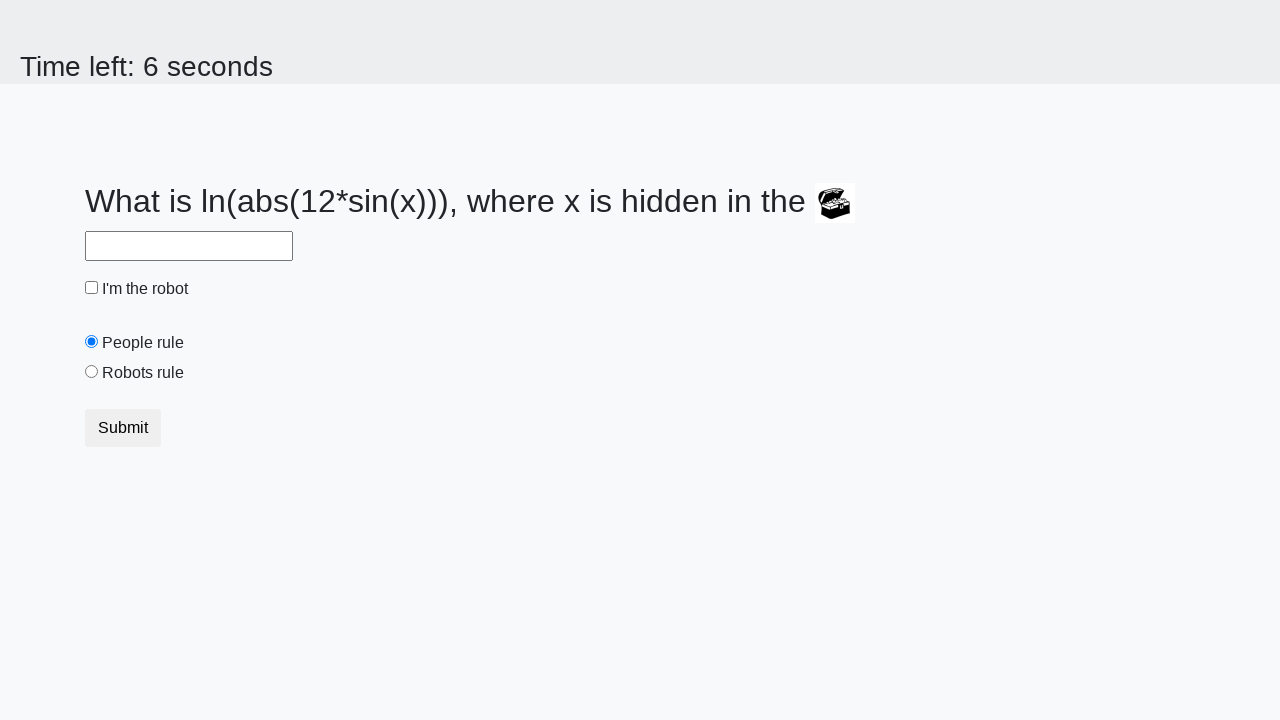

Calculated logarithmic function result: 1.7251889076669062
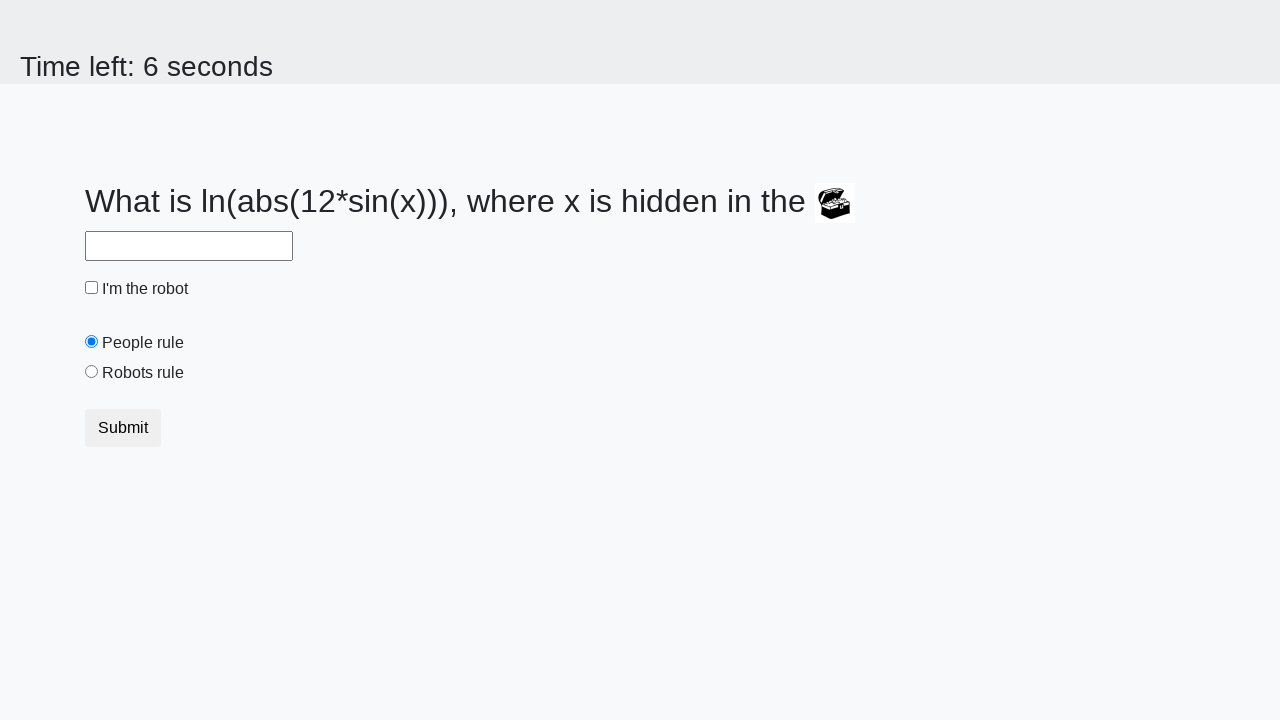

Filled answer field with calculated value on #answer
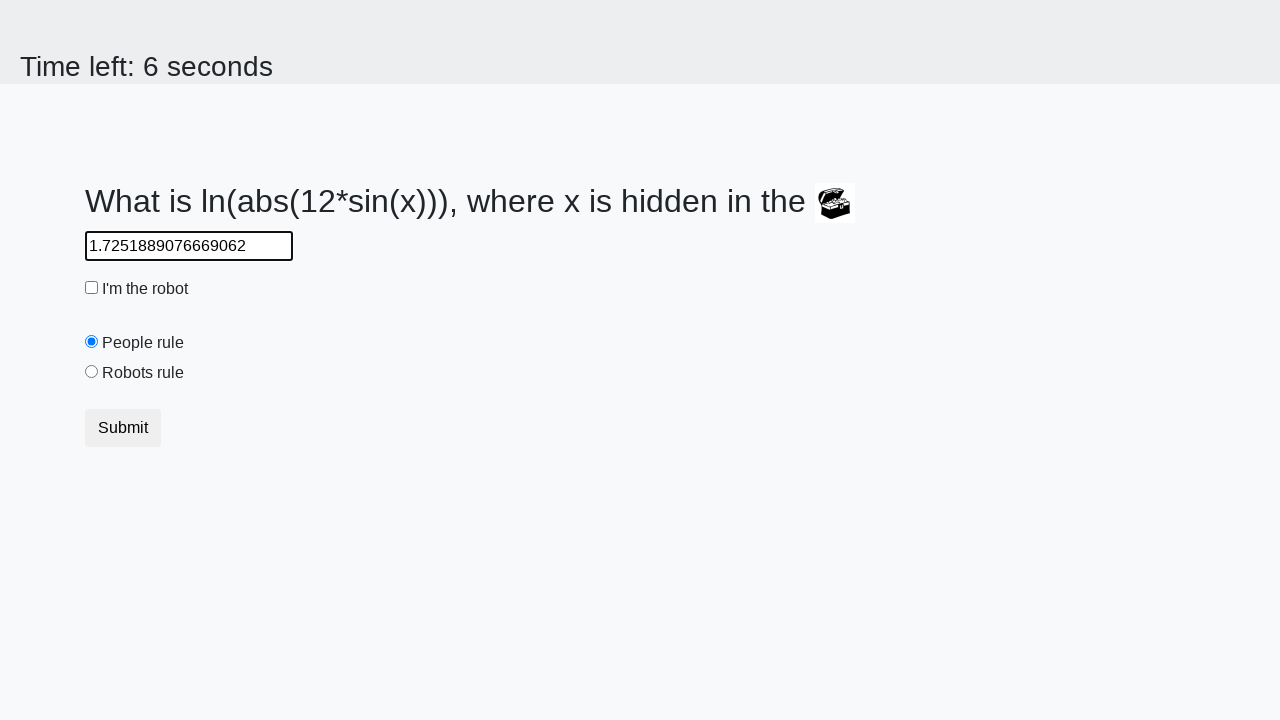

Checked robot checkbox at (92, 288) on #robotCheckbox
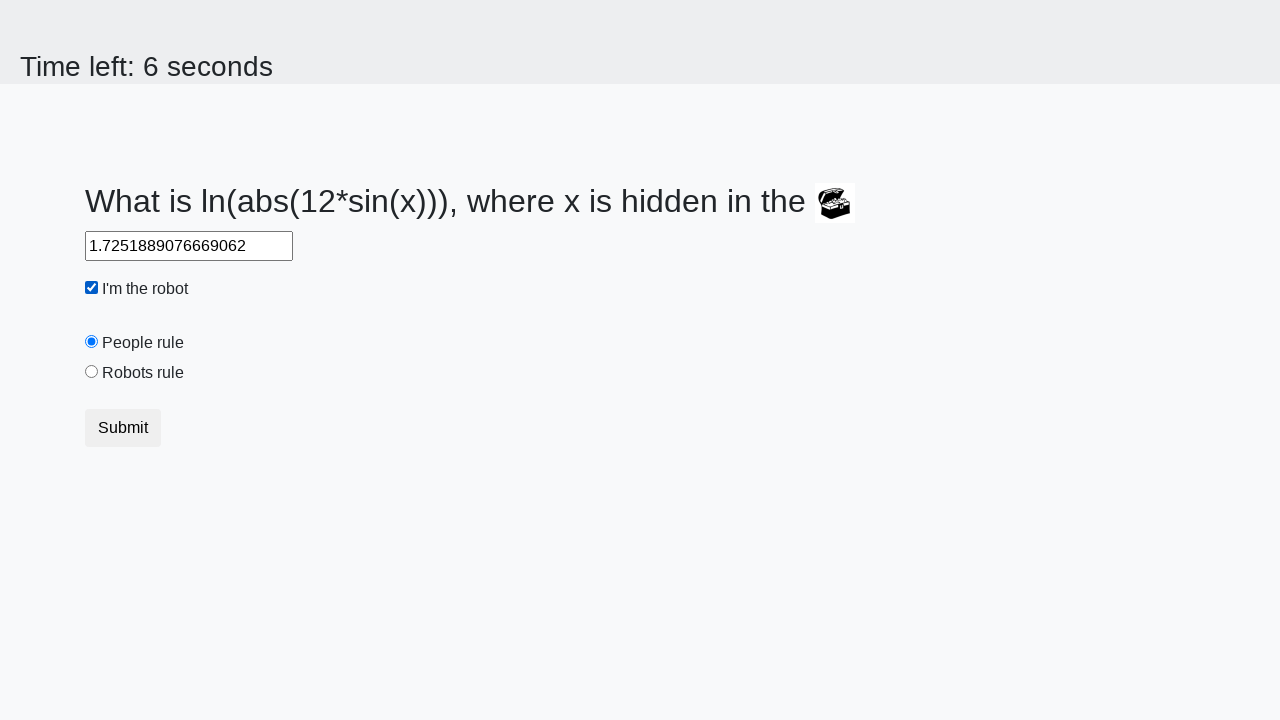

Checked robots rule checkbox at (92, 372) on #robotsRule
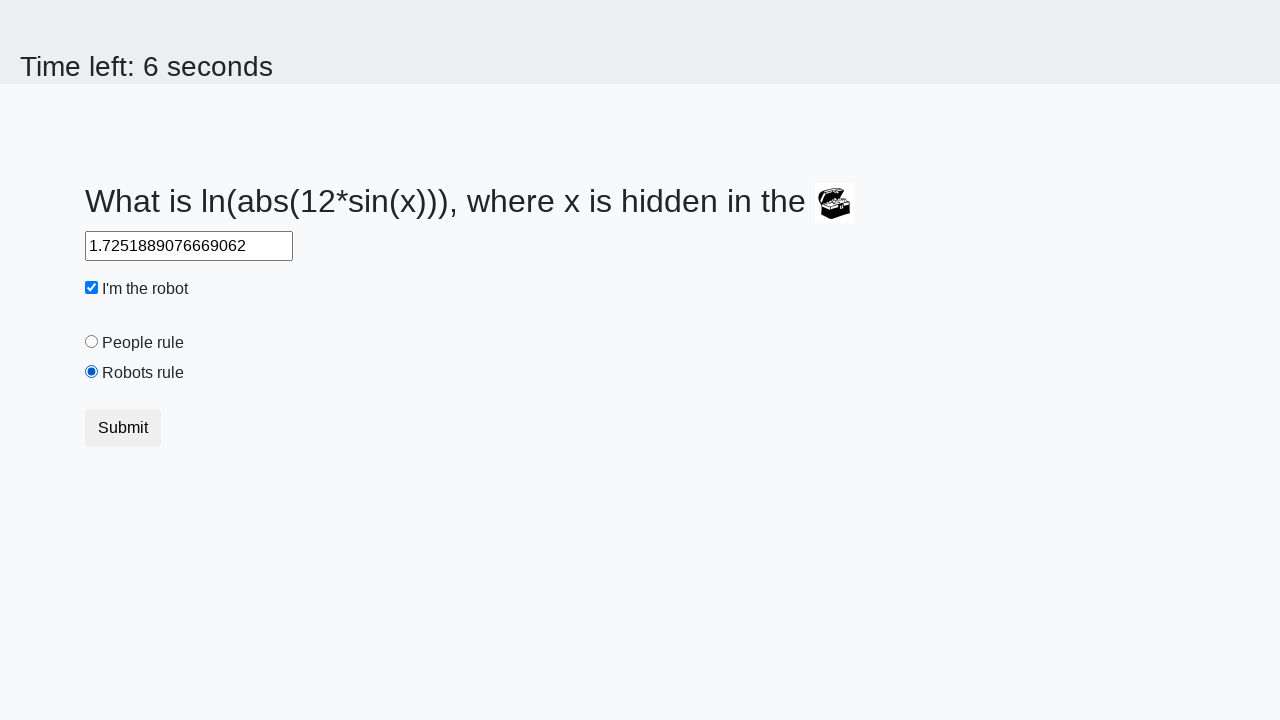

Clicked submit button to submit form at (123, 428) on .container .btn
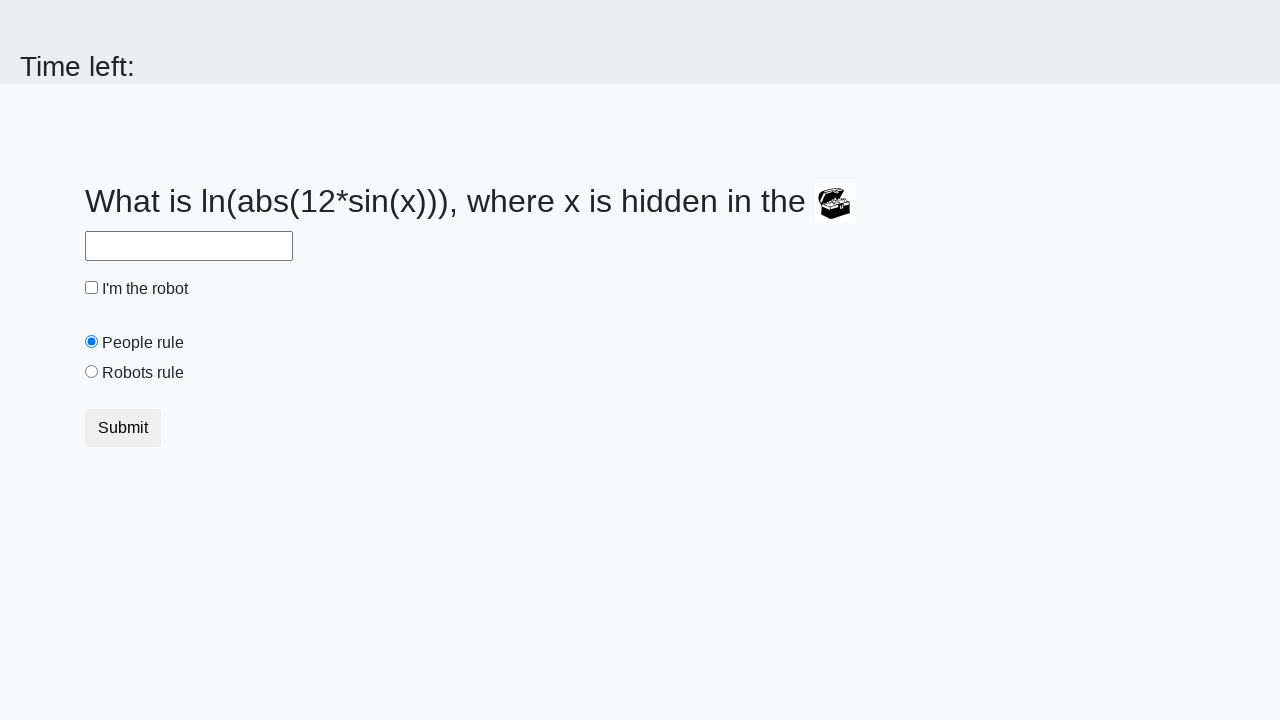

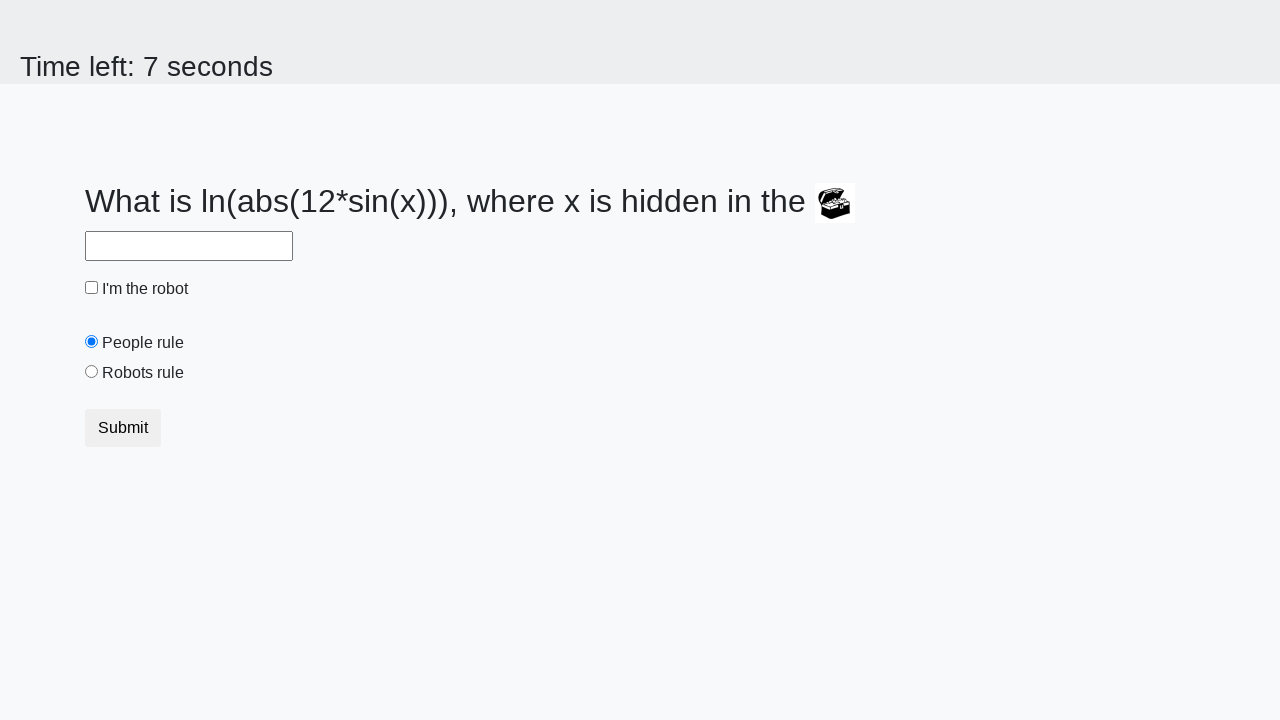